Tests filling out a textarea address field on a registration demo page by clicking on it, clearing any existing content, and entering an address.

Starting URL: https://demo.automationtesting.in/Register.html

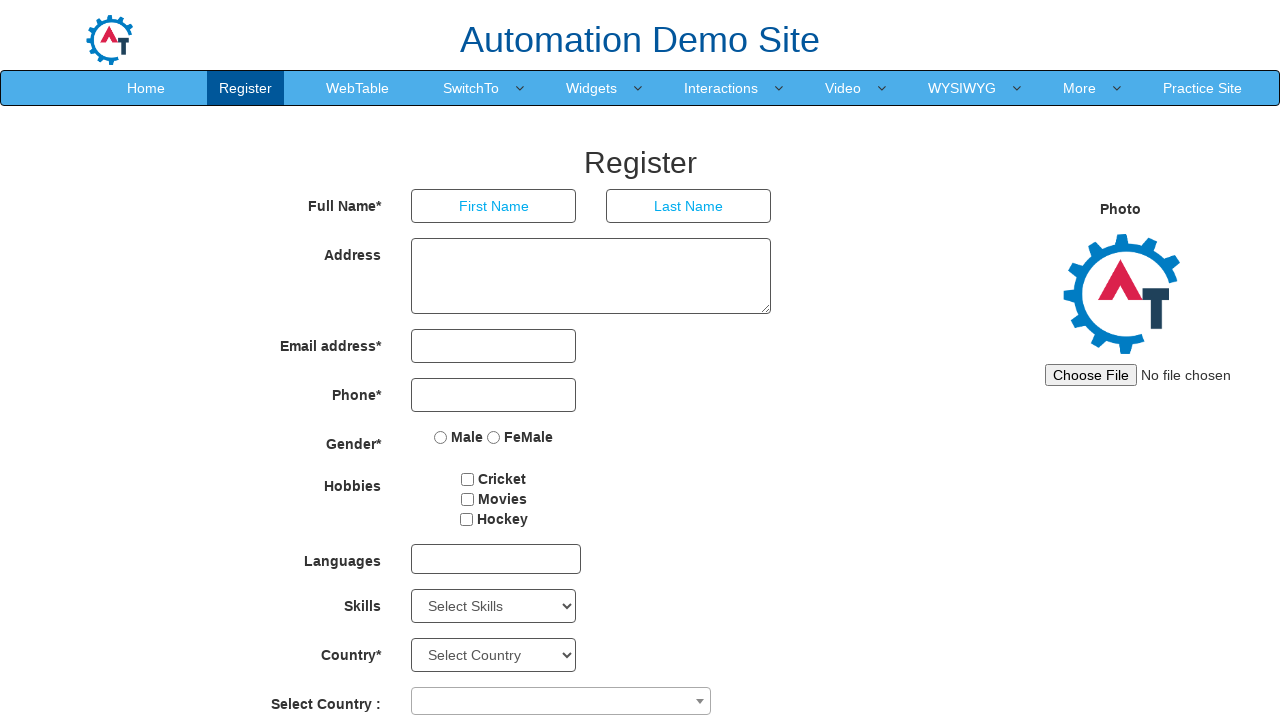

Clicked on the address textarea field at (591, 276) on textarea
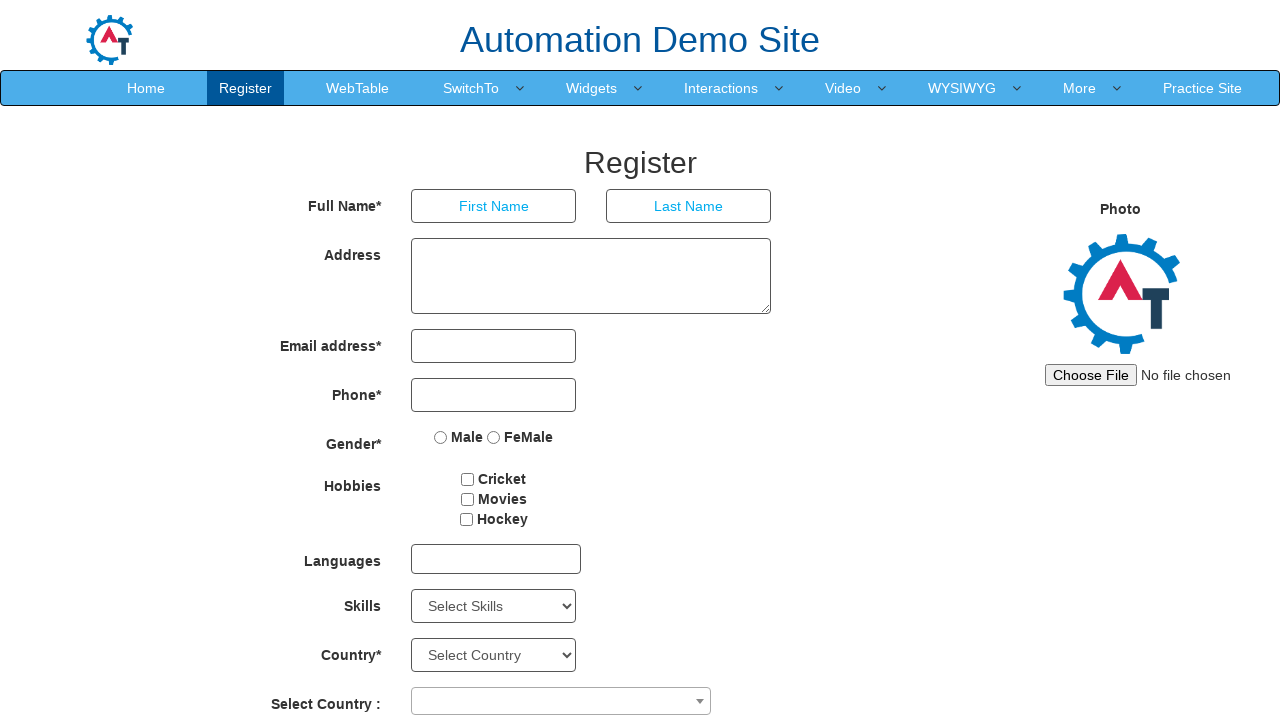

Filled textarea with address 'Perungudi' on textarea
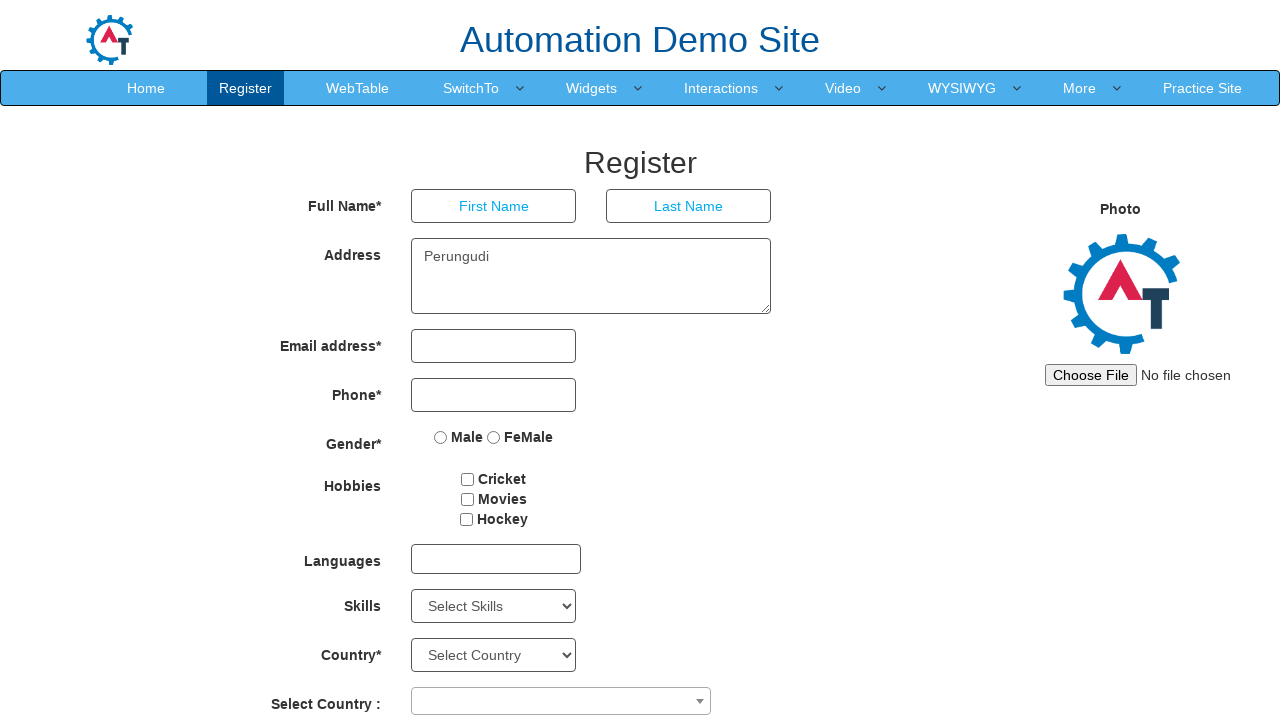

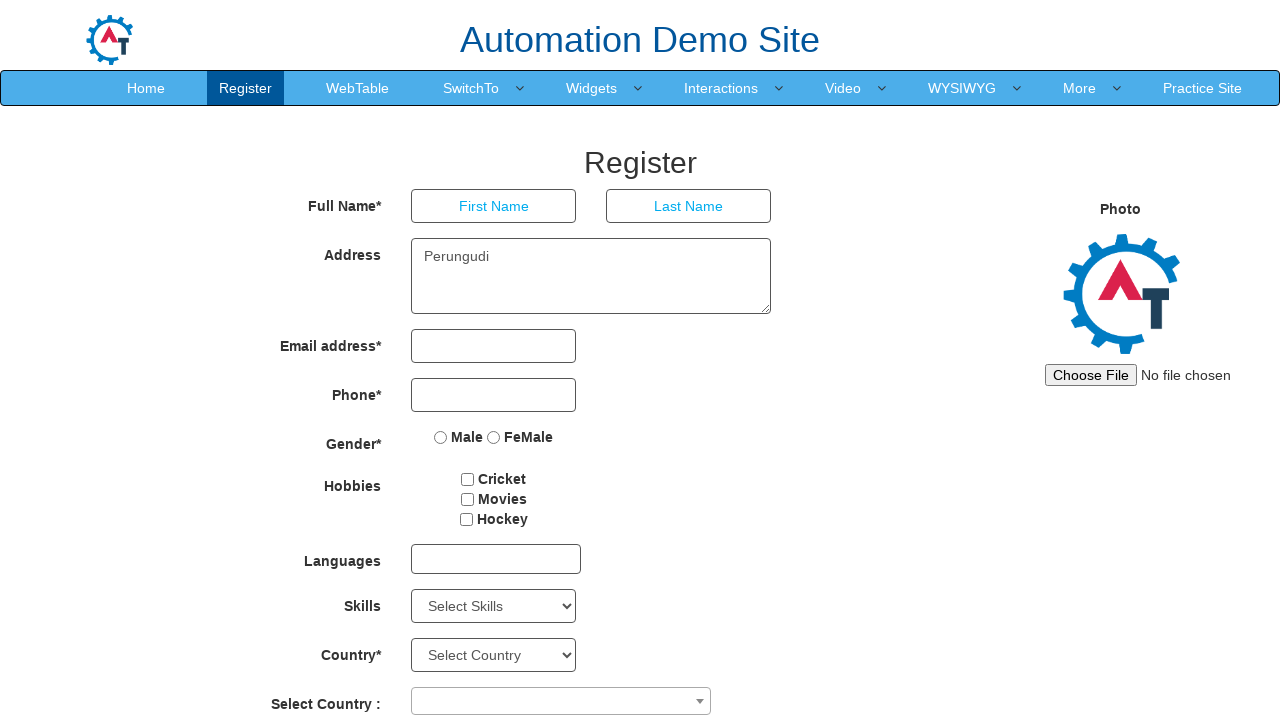